Tests JavaScript information alert by clicking the alert button, accepting the alert, and verifying the success message is displayed

Starting URL: http://practice.cydeo.com/javascript_alerts

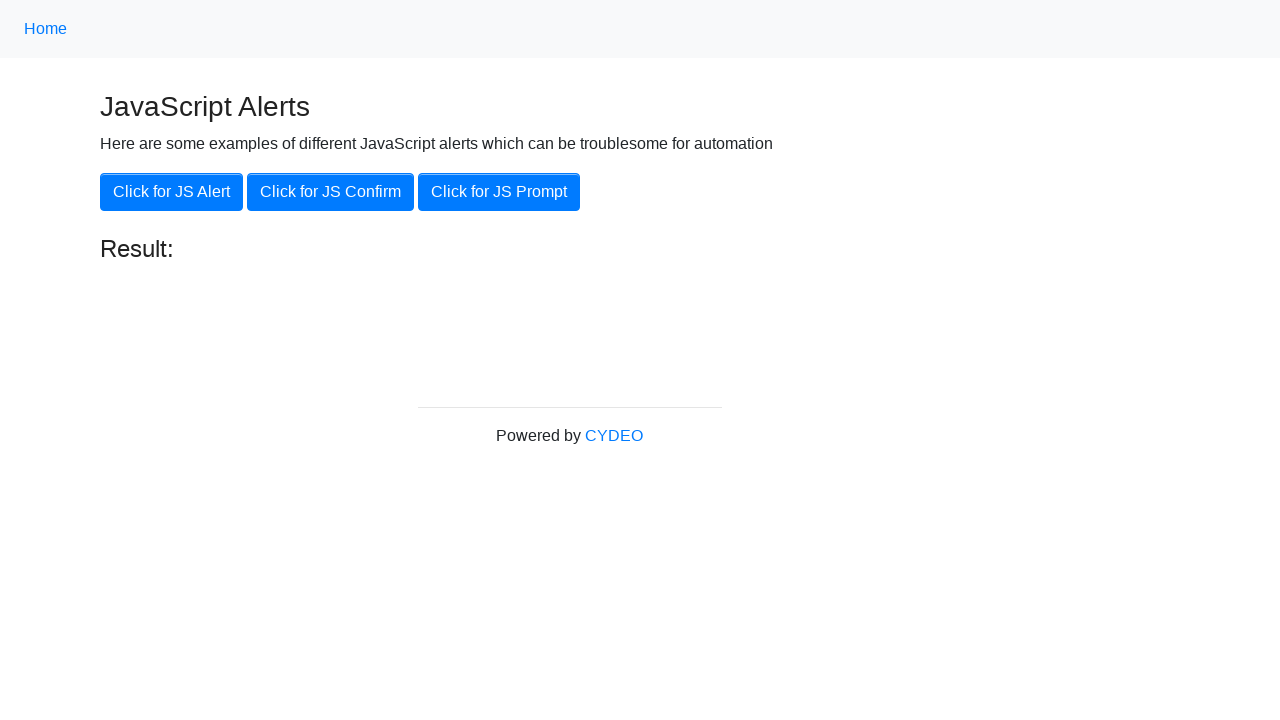

Clicked the 'Click for JS Alert' button at (172, 192) on xpath=//button[.='Click for JS Alert']
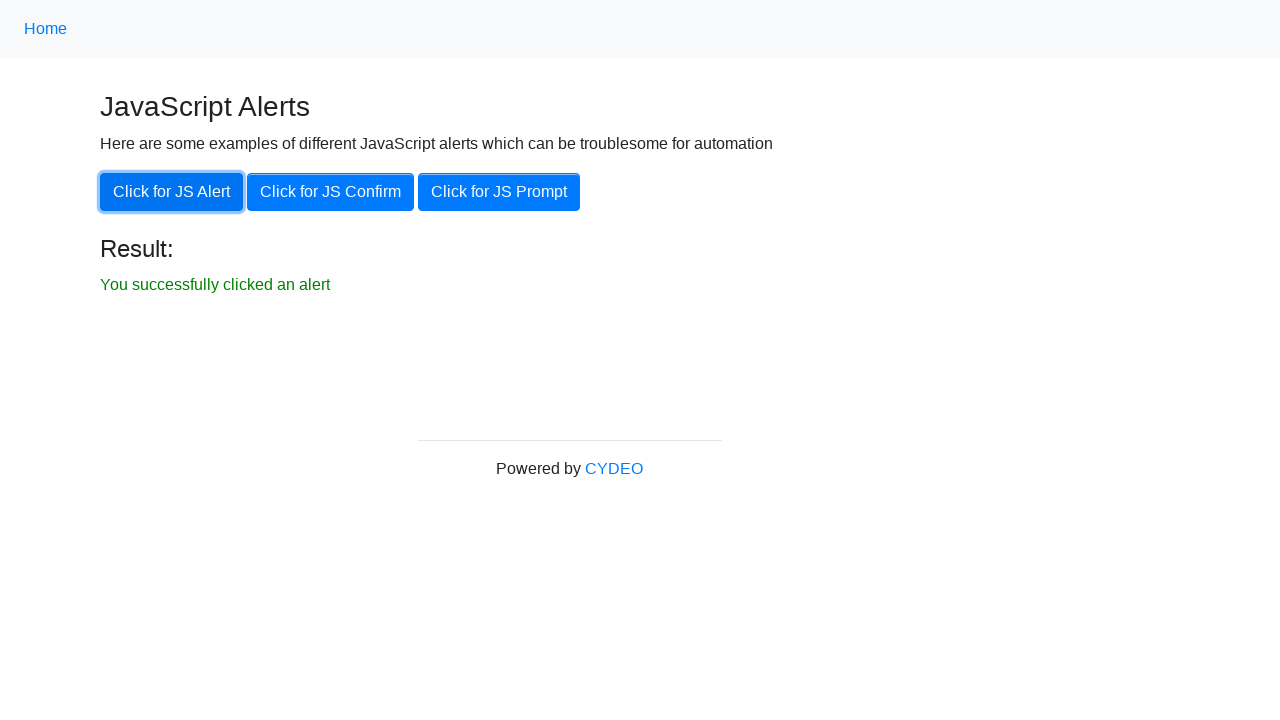

Set up dialog handler to accept alerts
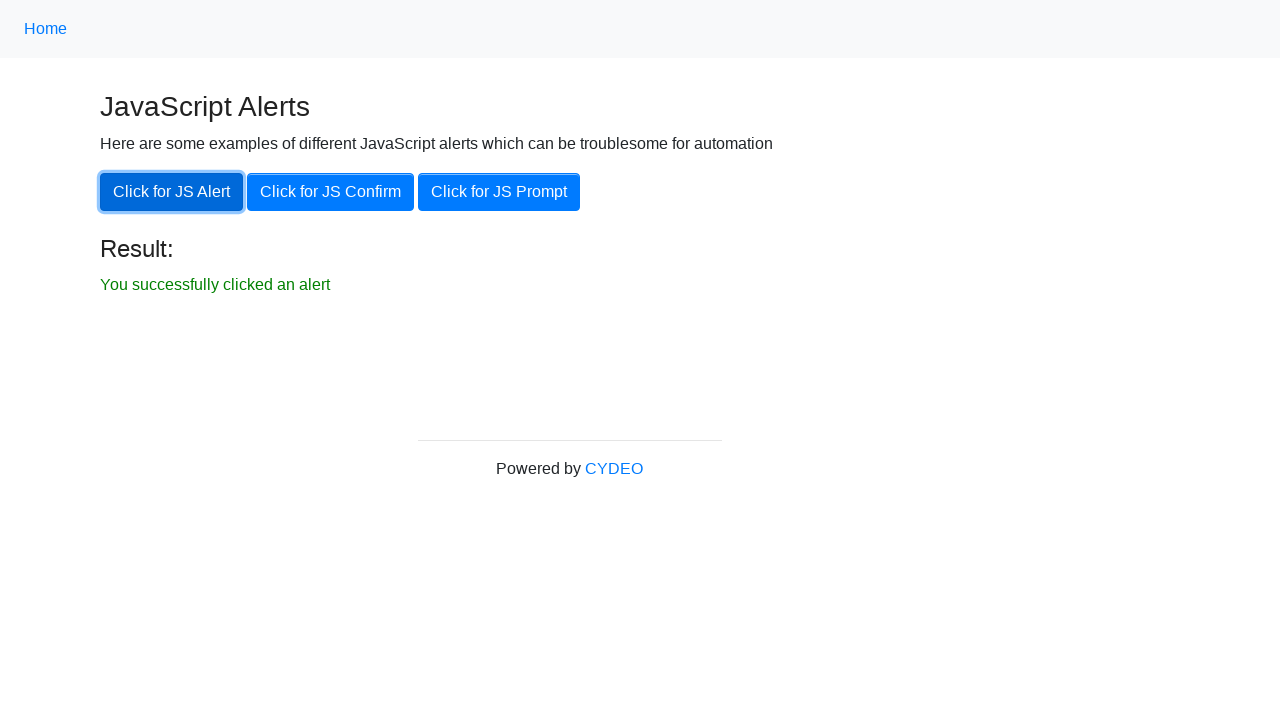

Result text became visible after accepting alert
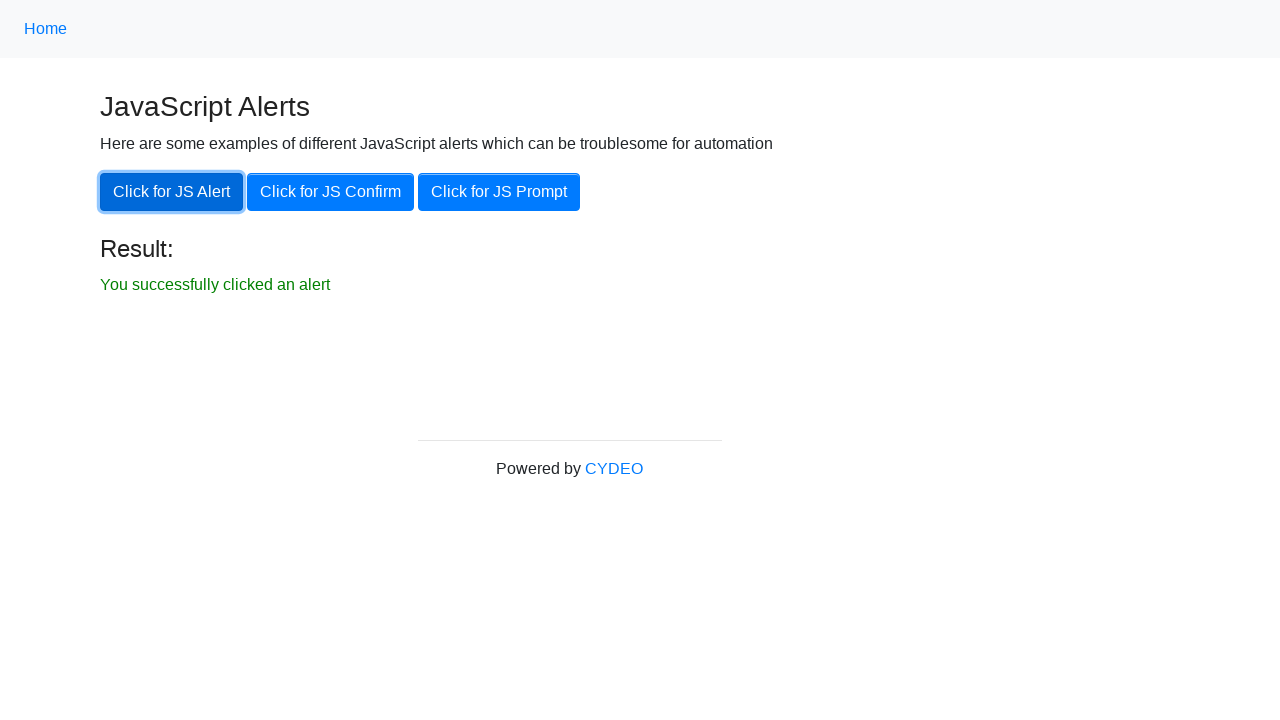

Verified success message text: 'You successfully clicked an alert'
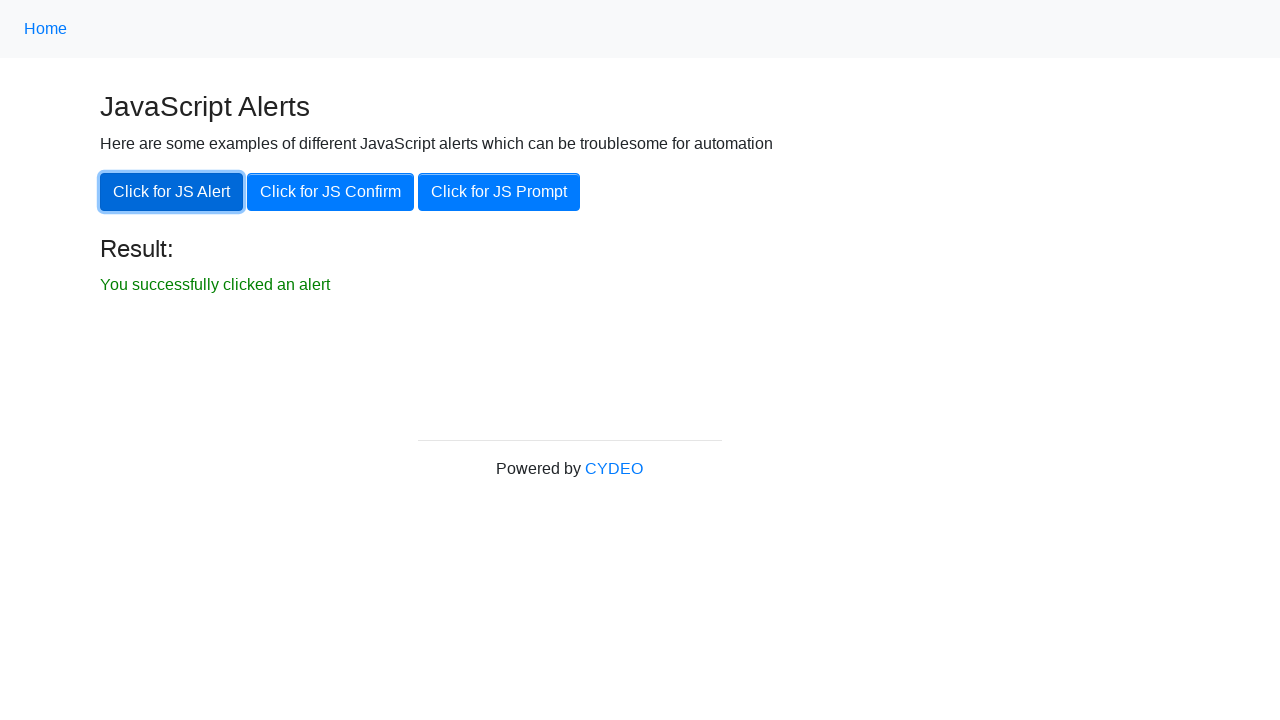

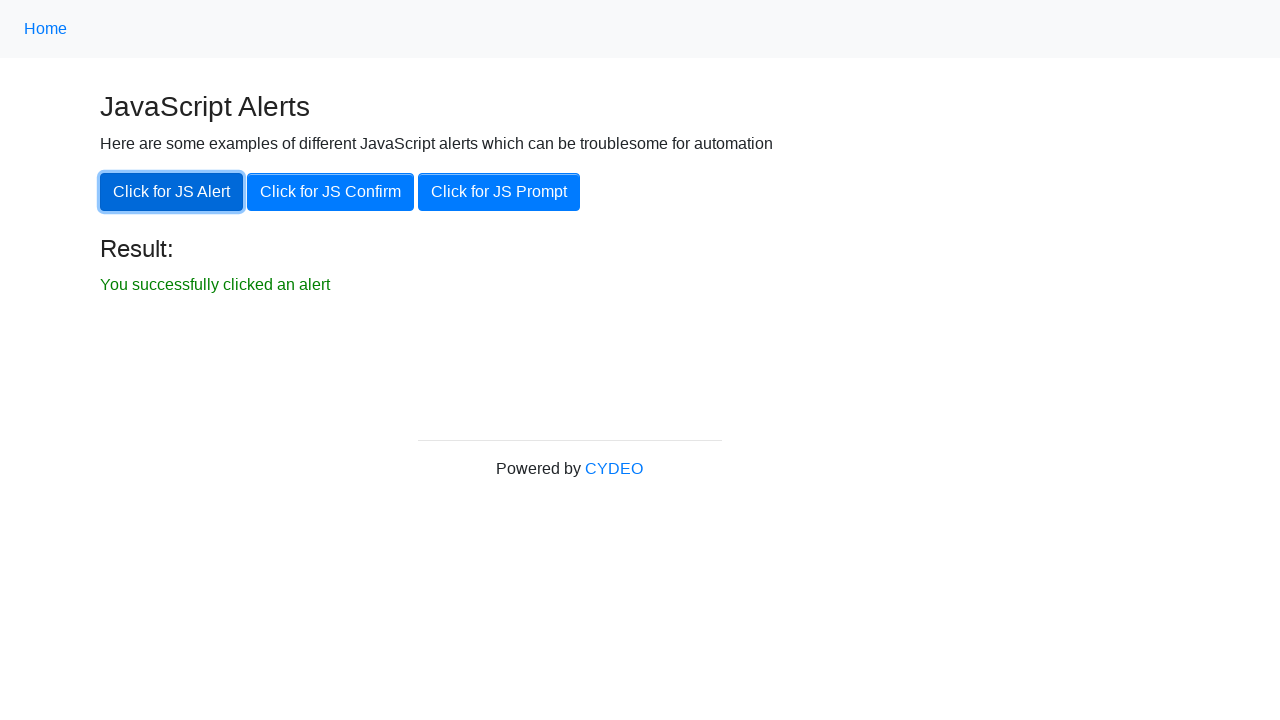